Tests radio button functionality by locating and clicking all sport radio buttons on the page

Starting URL: https://practice.cydeo.com/radio_buttons

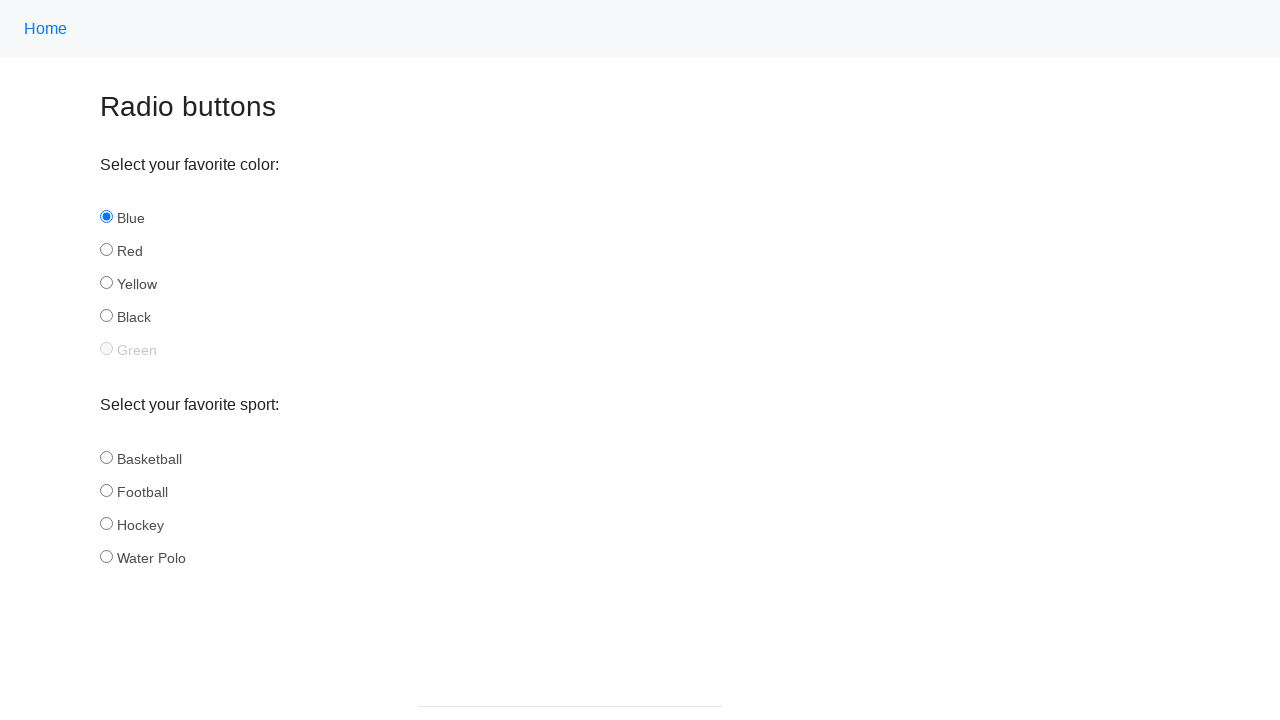

Navigated to radio buttons practice page
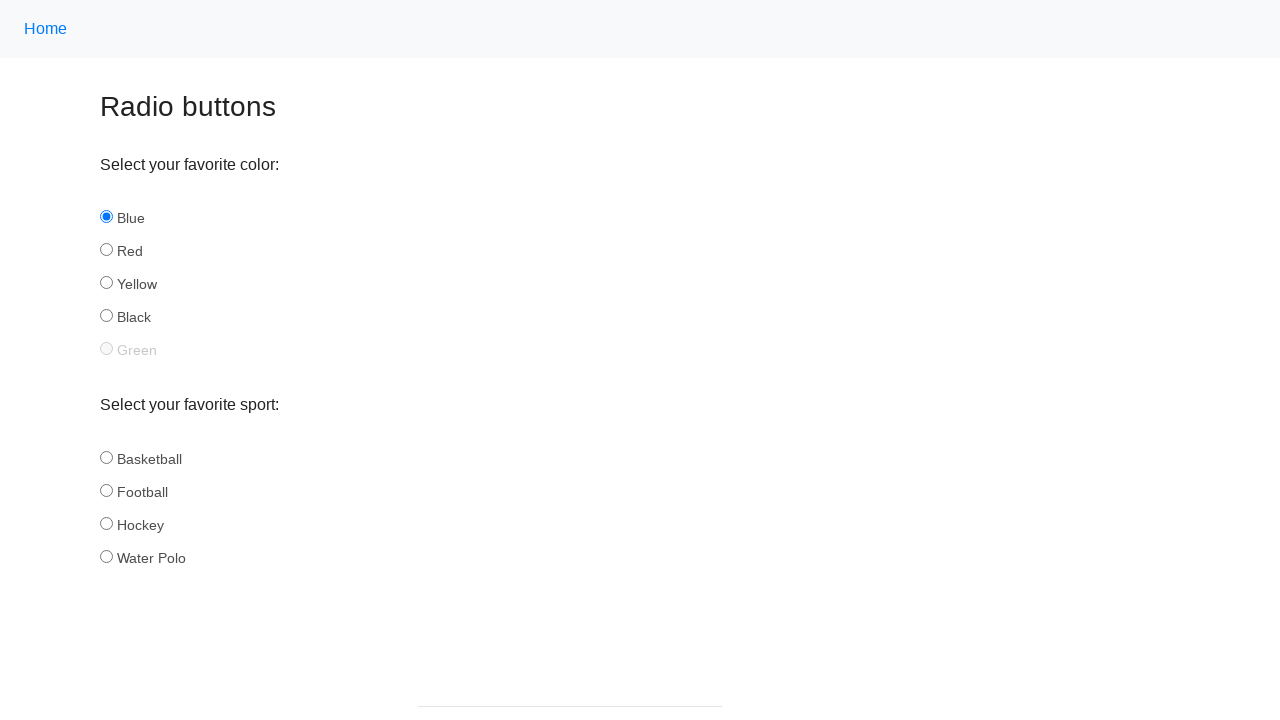

Located all sport radio buttons on the page
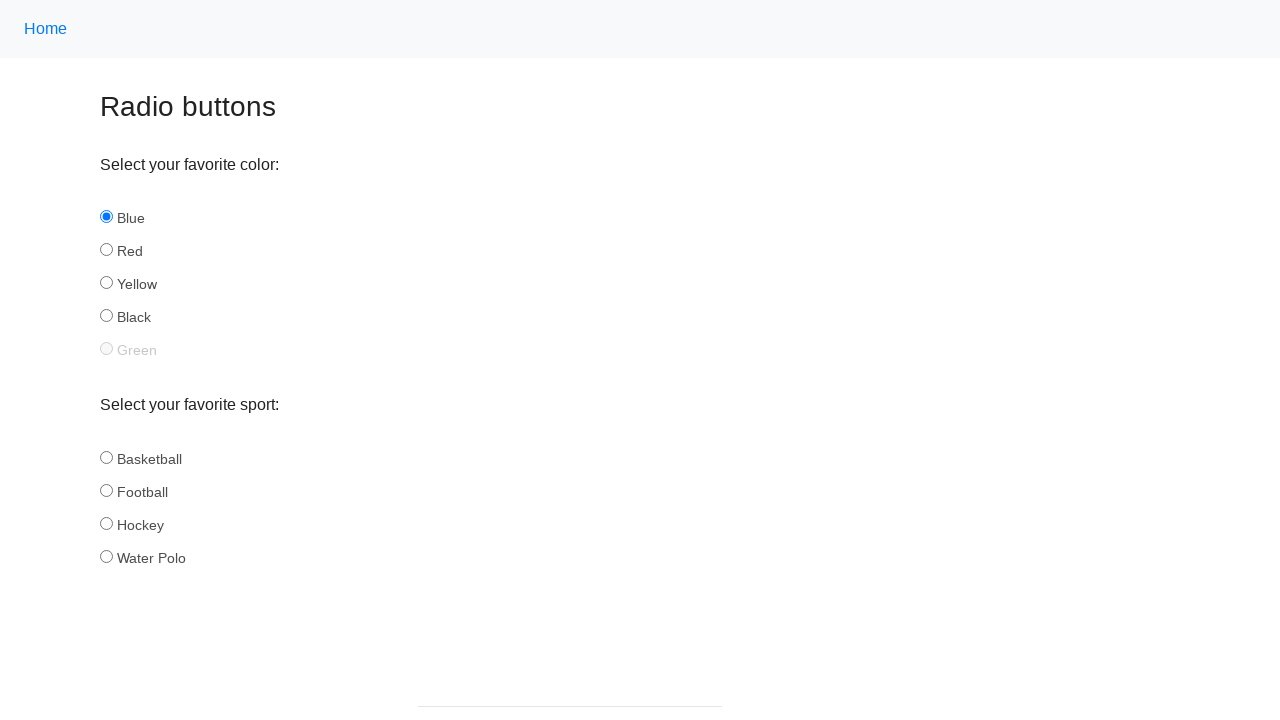

Clicked a sport radio button at (106, 457) on input[name='sport'] >> nth=0
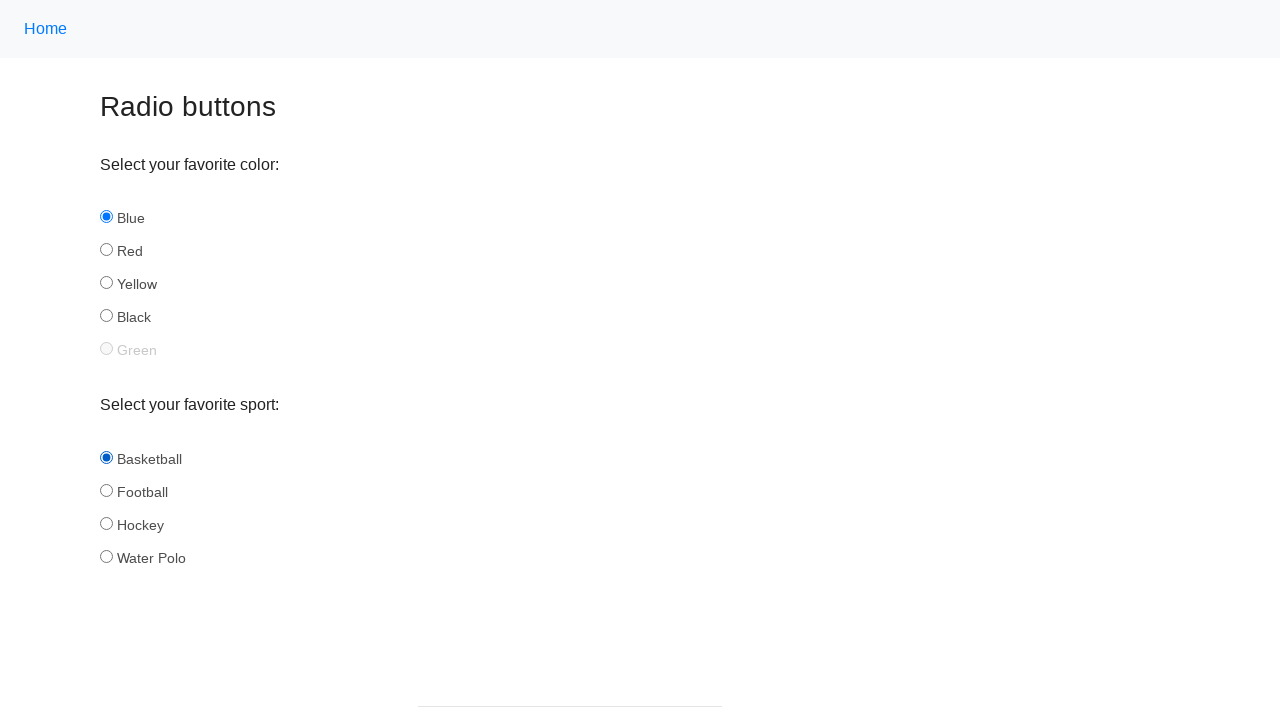

Clicked a sport radio button at (106, 490) on input[name='sport'] >> nth=1
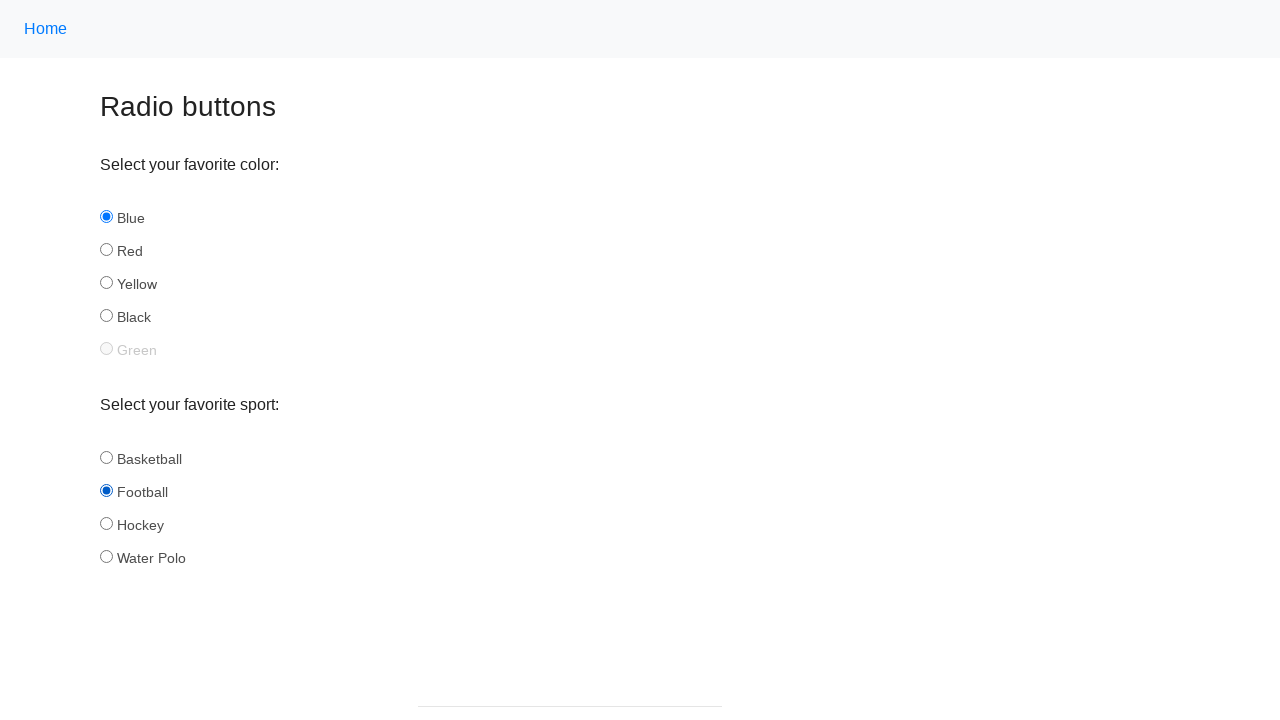

Clicked a sport radio button at (106, 523) on input[name='sport'] >> nth=2
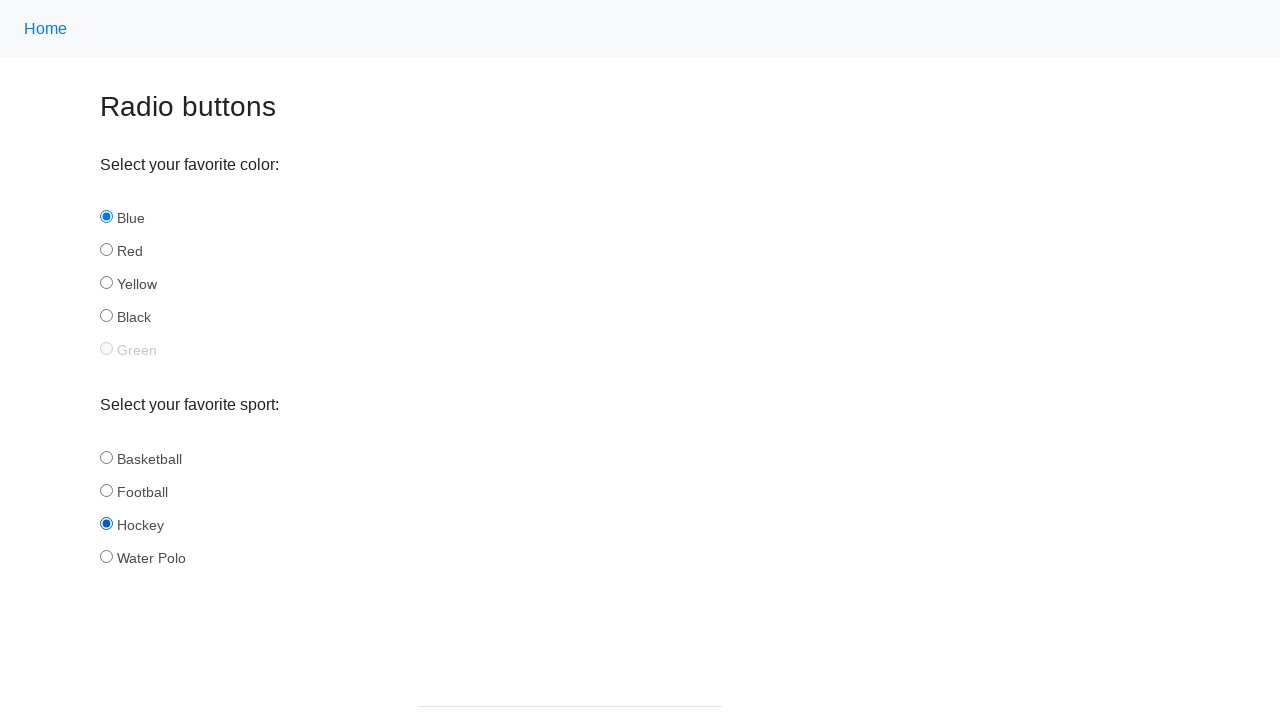

Clicked a sport radio button at (106, 556) on input[name='sport'] >> nth=3
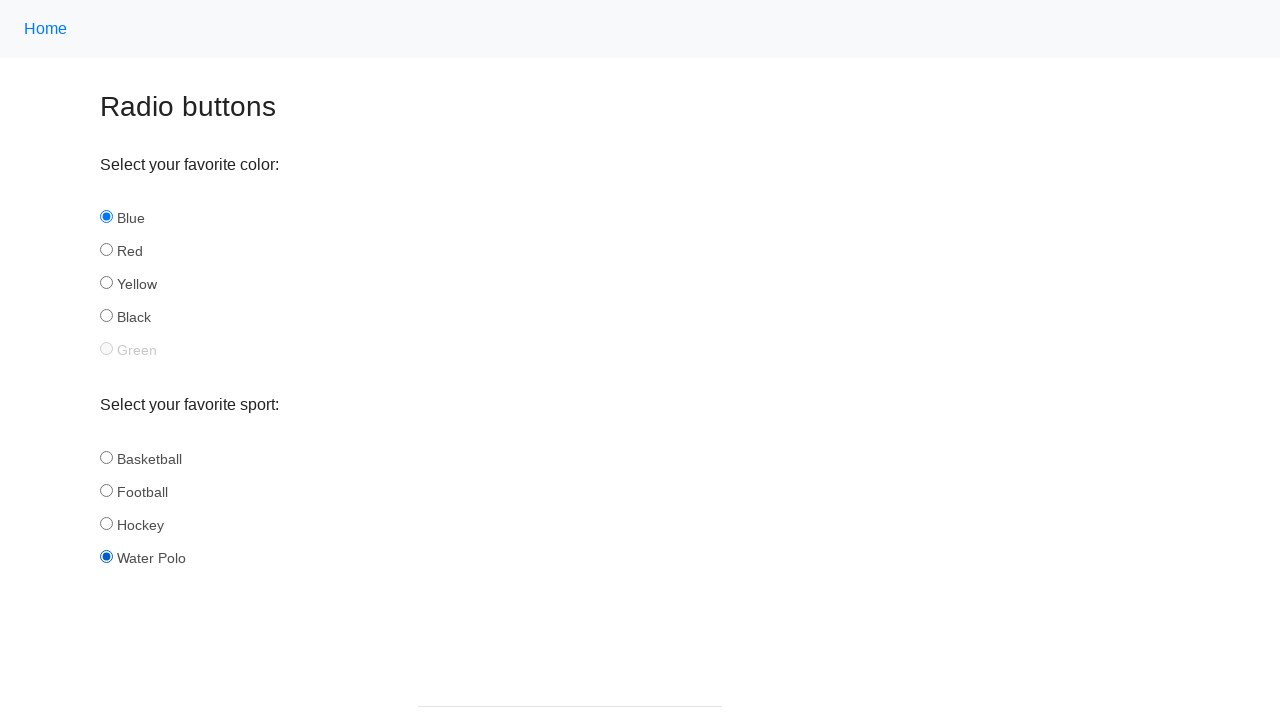

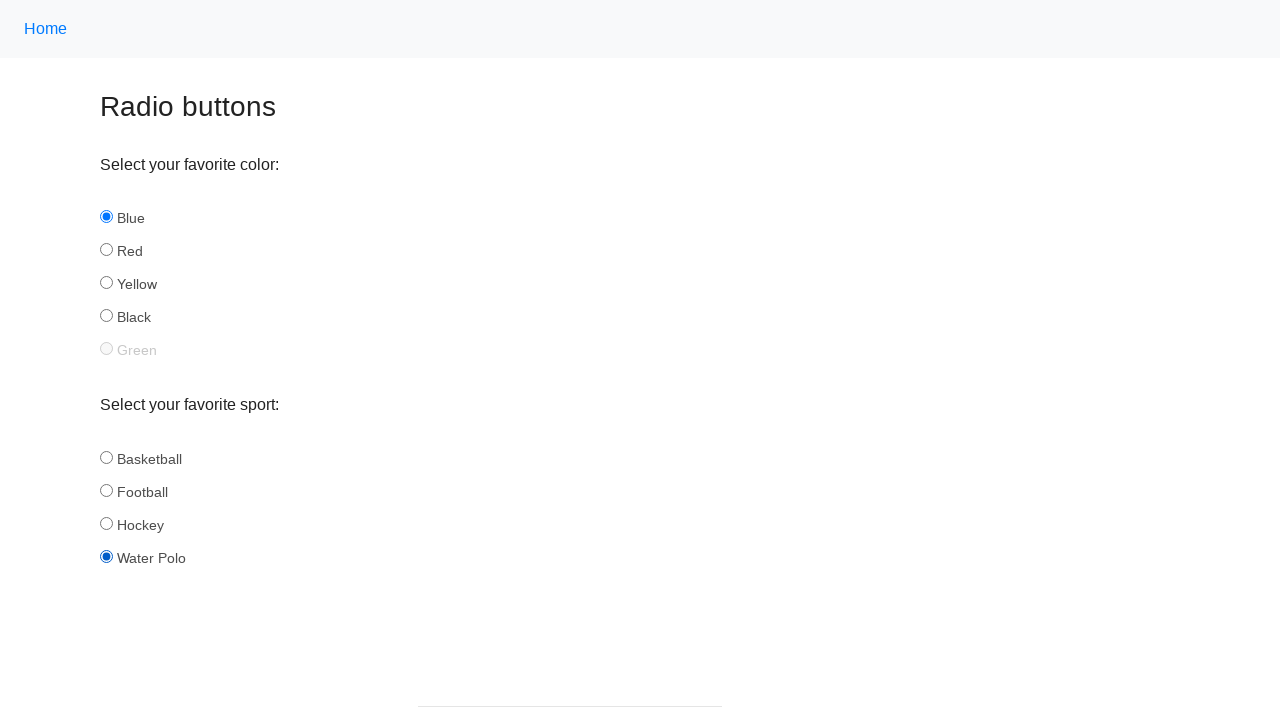